Opens the Selenium official website and maximizes the browser window to verify the page loads successfully.

Starting URL: https://www.selenium.dev/

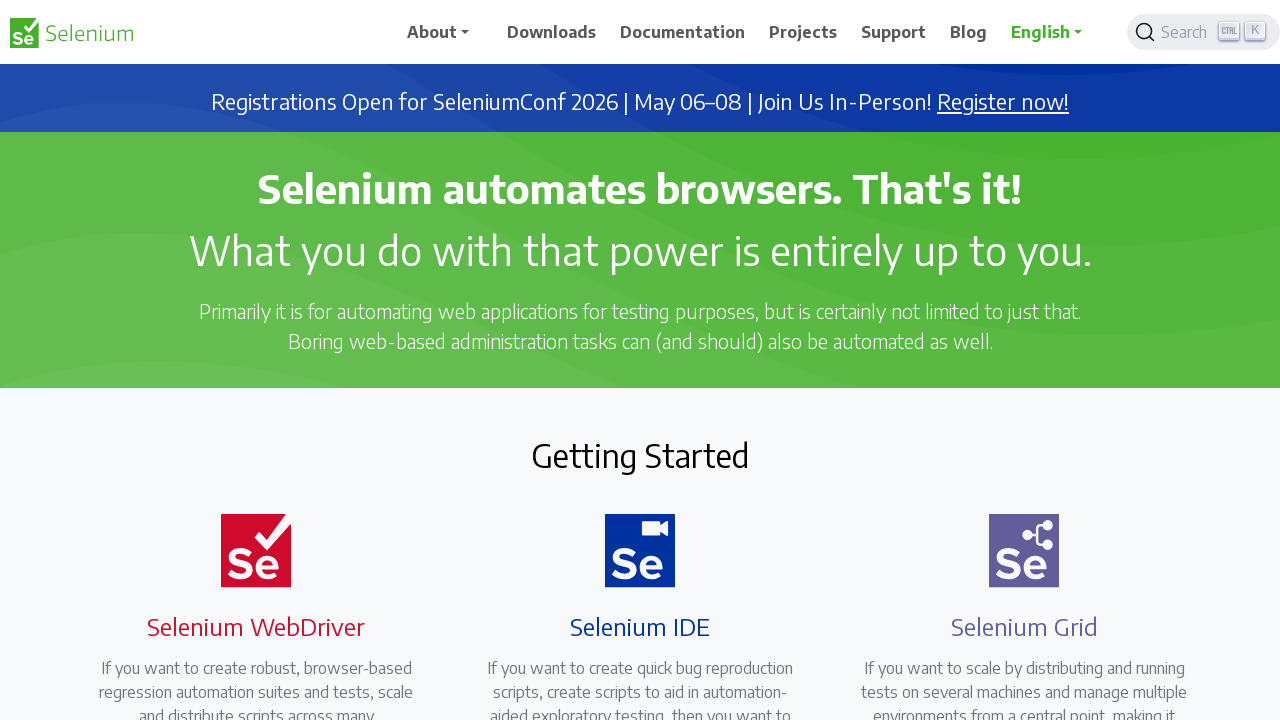

Set viewport size to 1920x1080 to maximize browser window
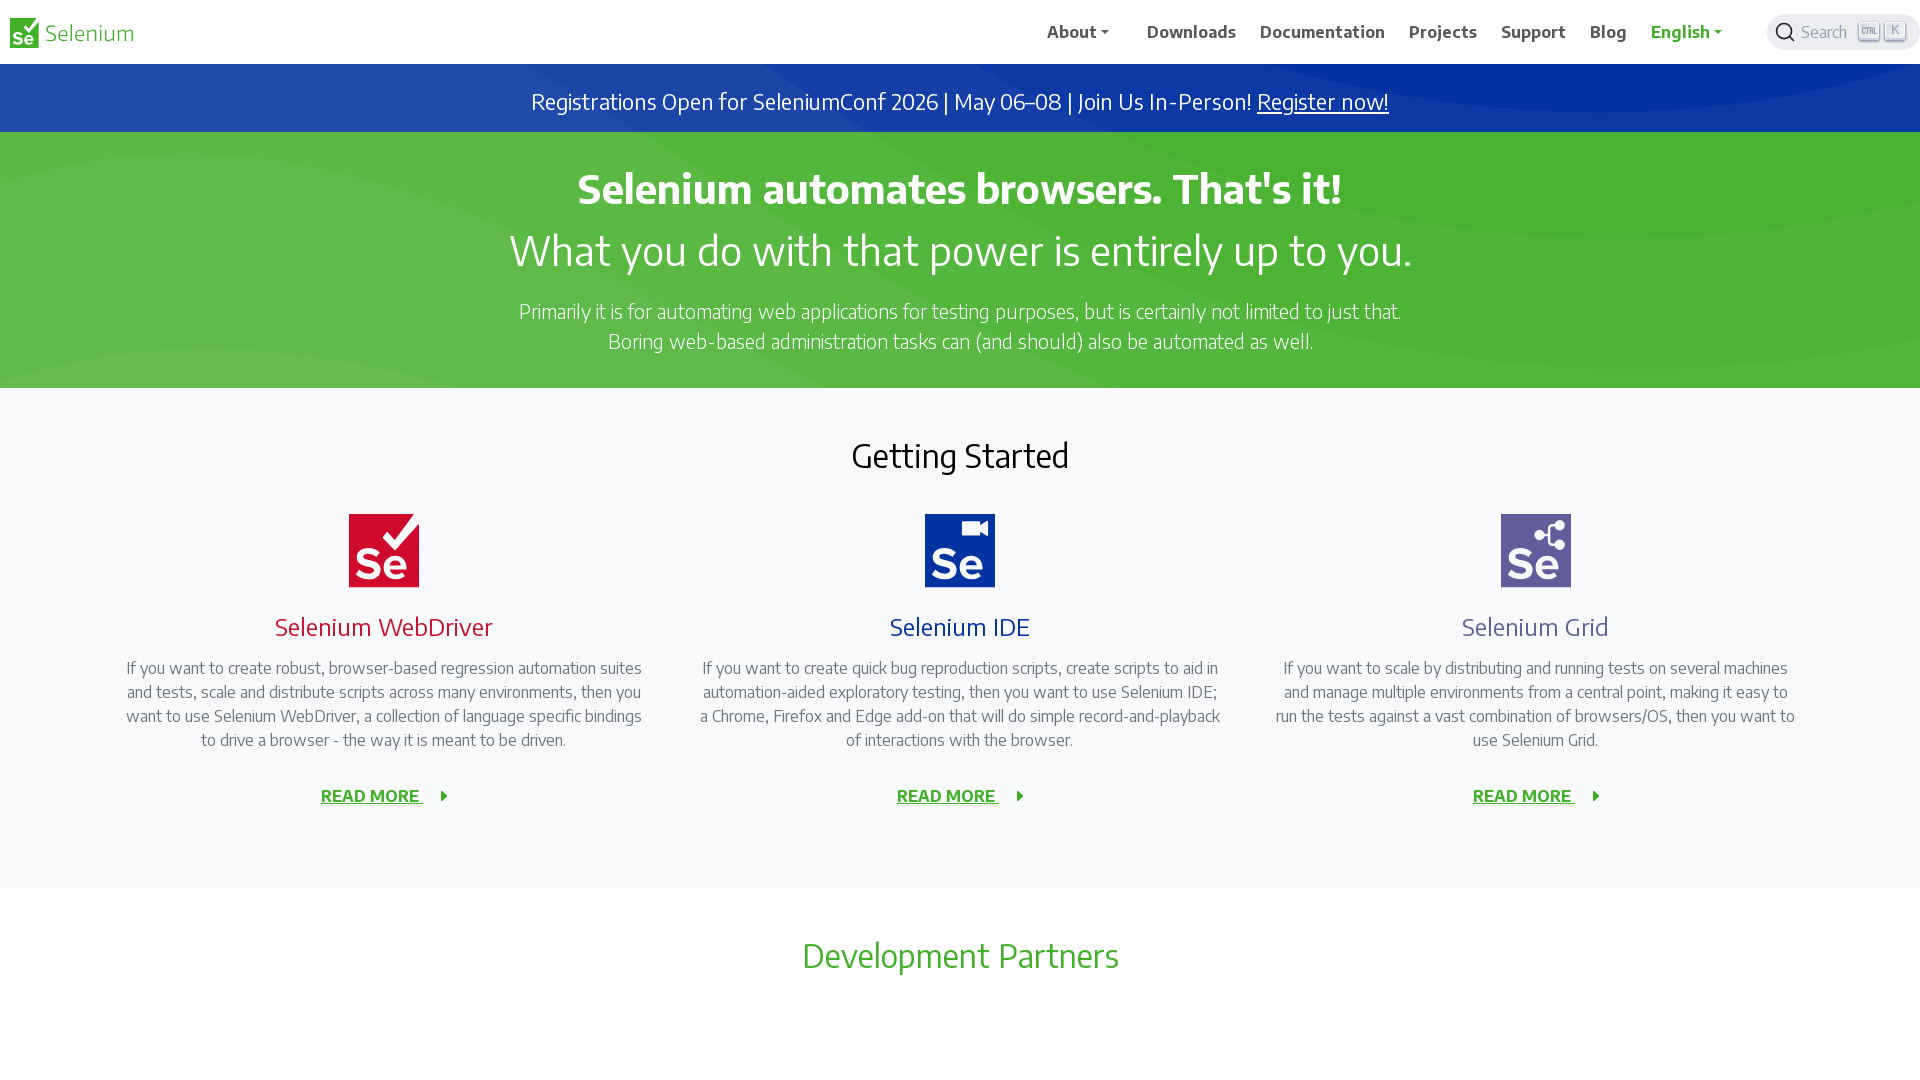

Waited for page to fully load (domcontentloaded state)
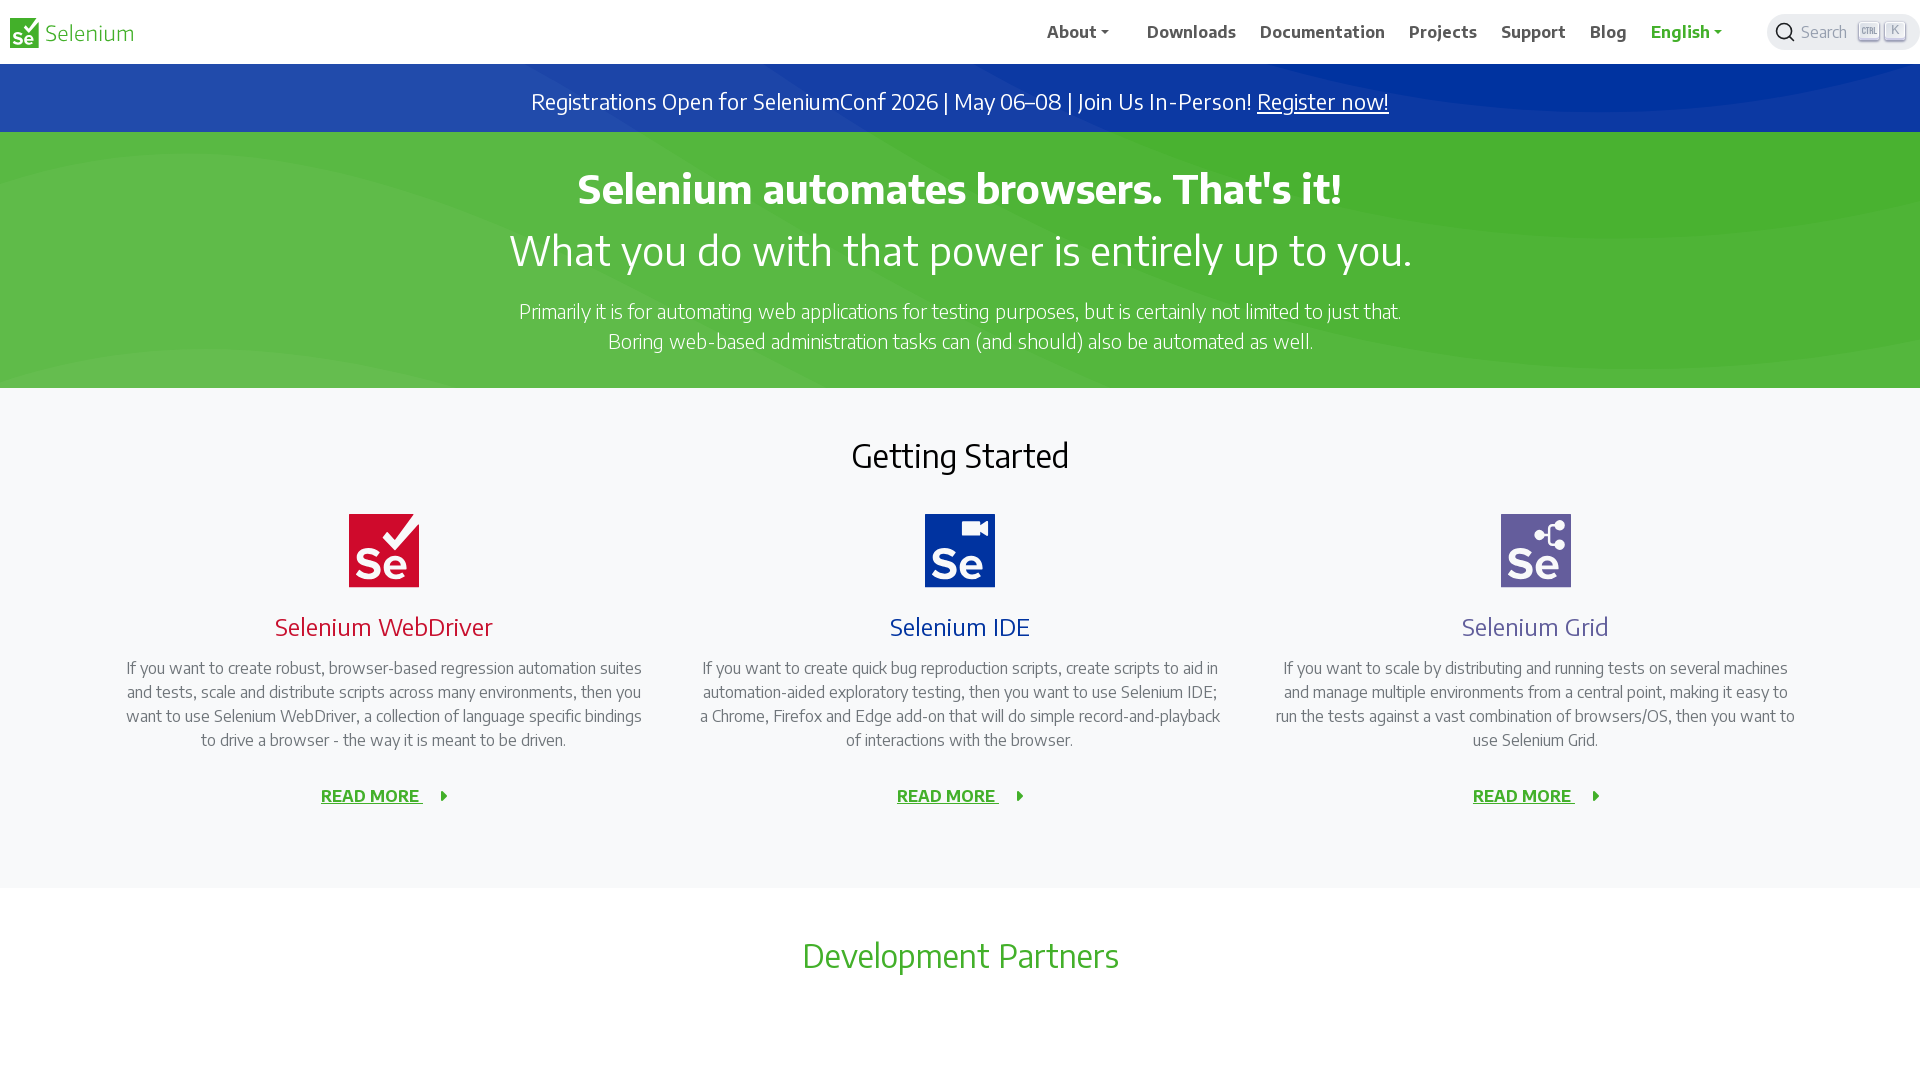

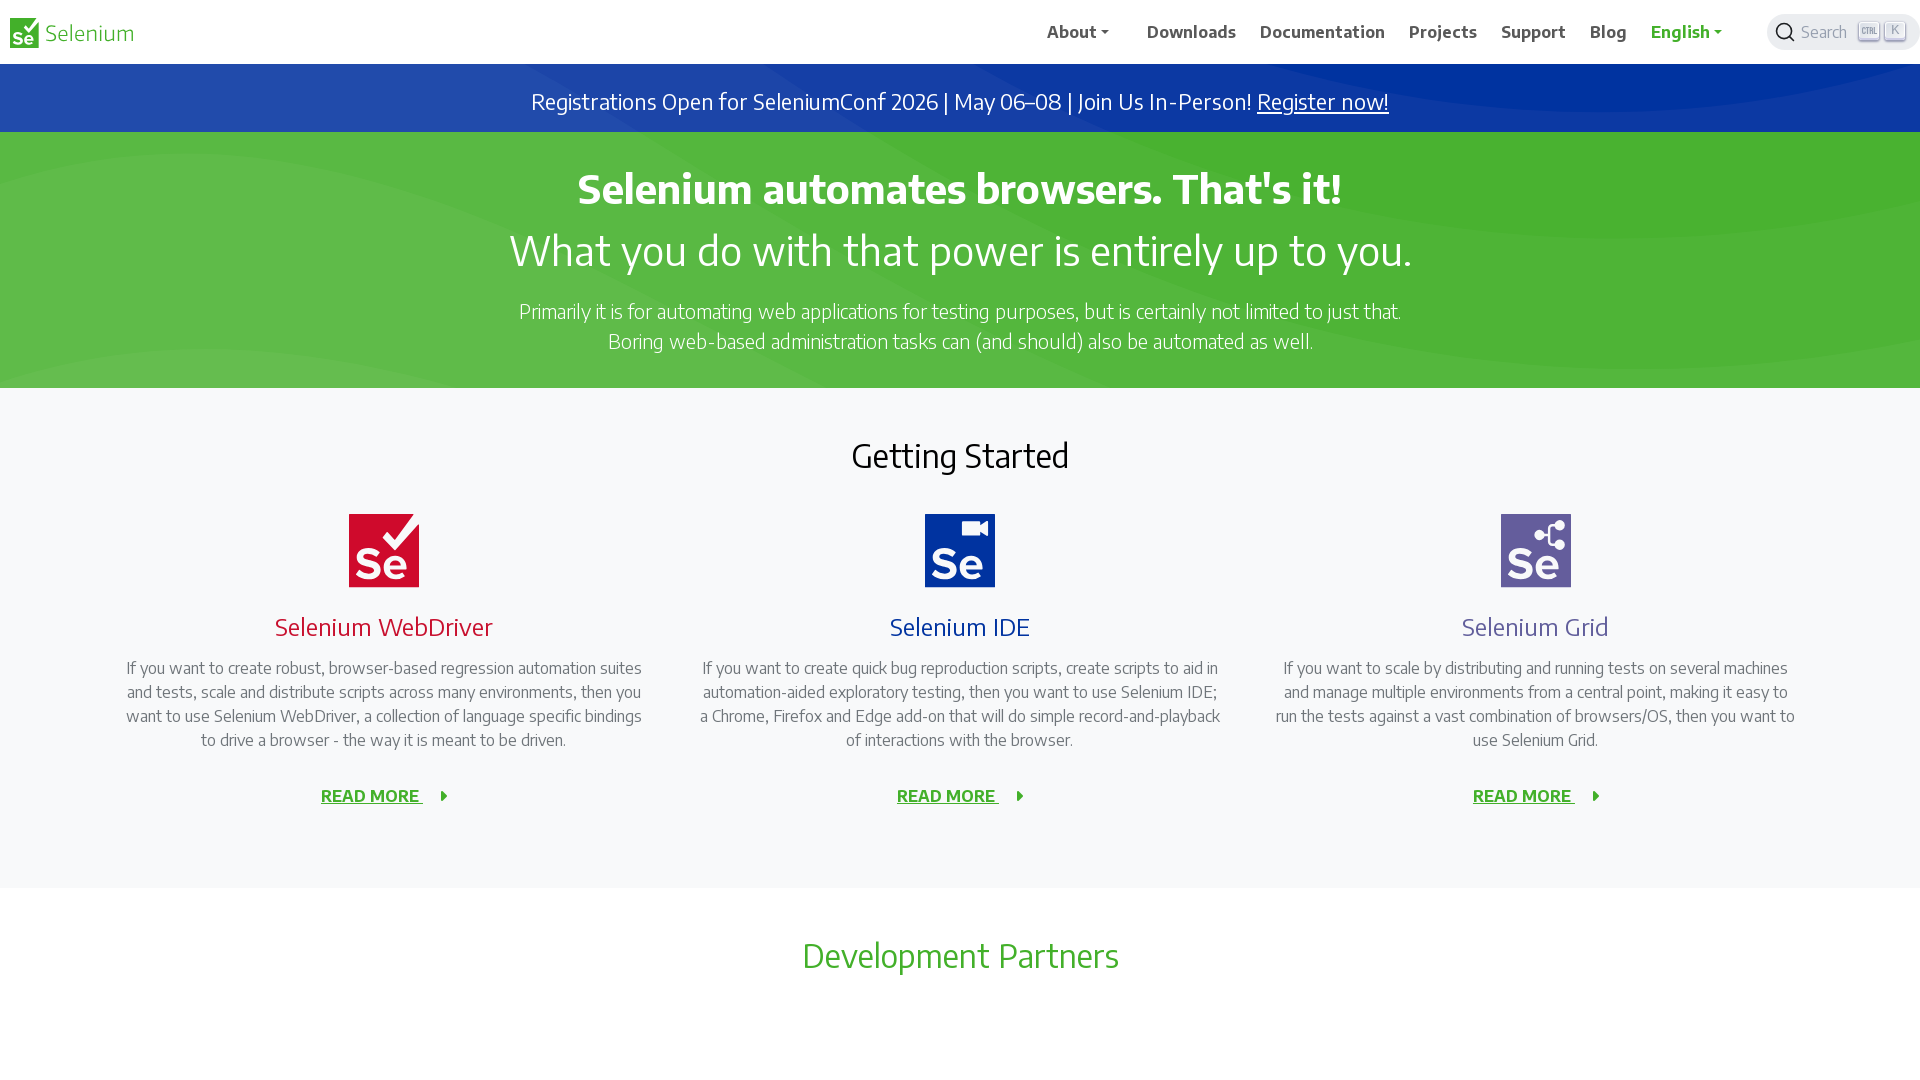